Tests checkbox functionality by clicking to check and uncheck the first checkbox, and counts total number of checkboxes on the page

Starting URL: https://rahulshettyacademy.com/AutomationPractice/

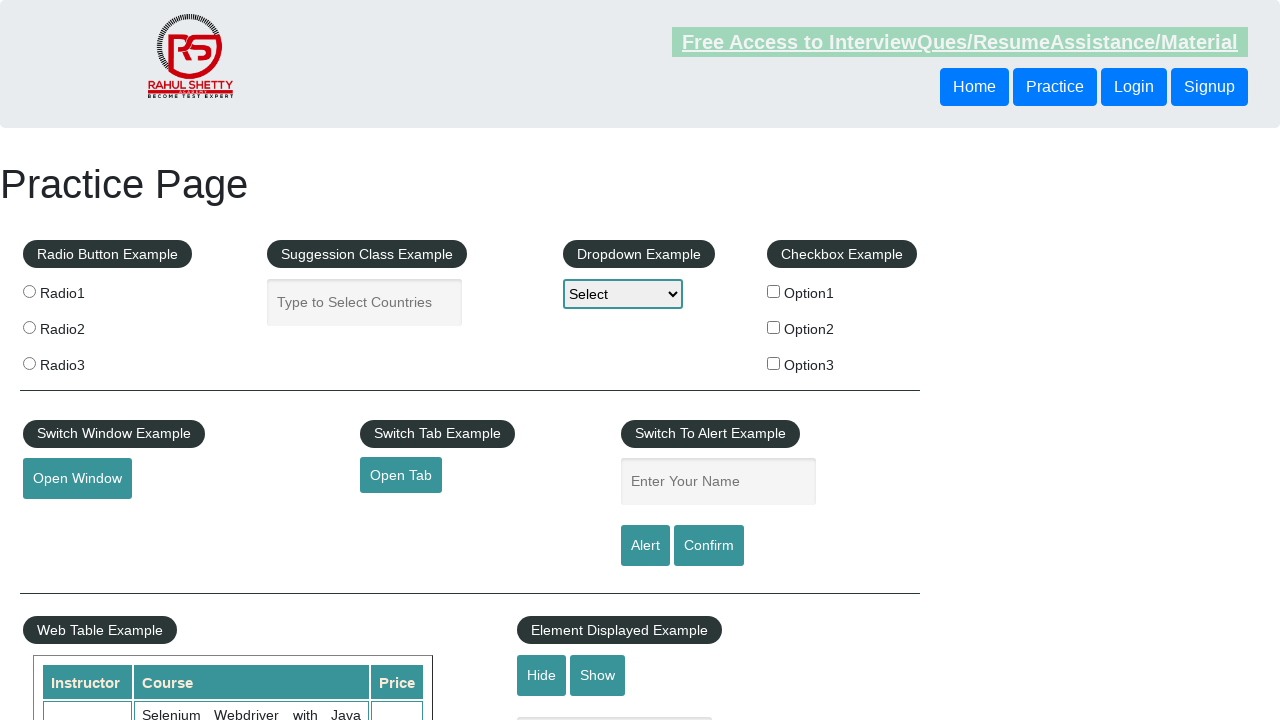

Navigated to AutomationPractice page
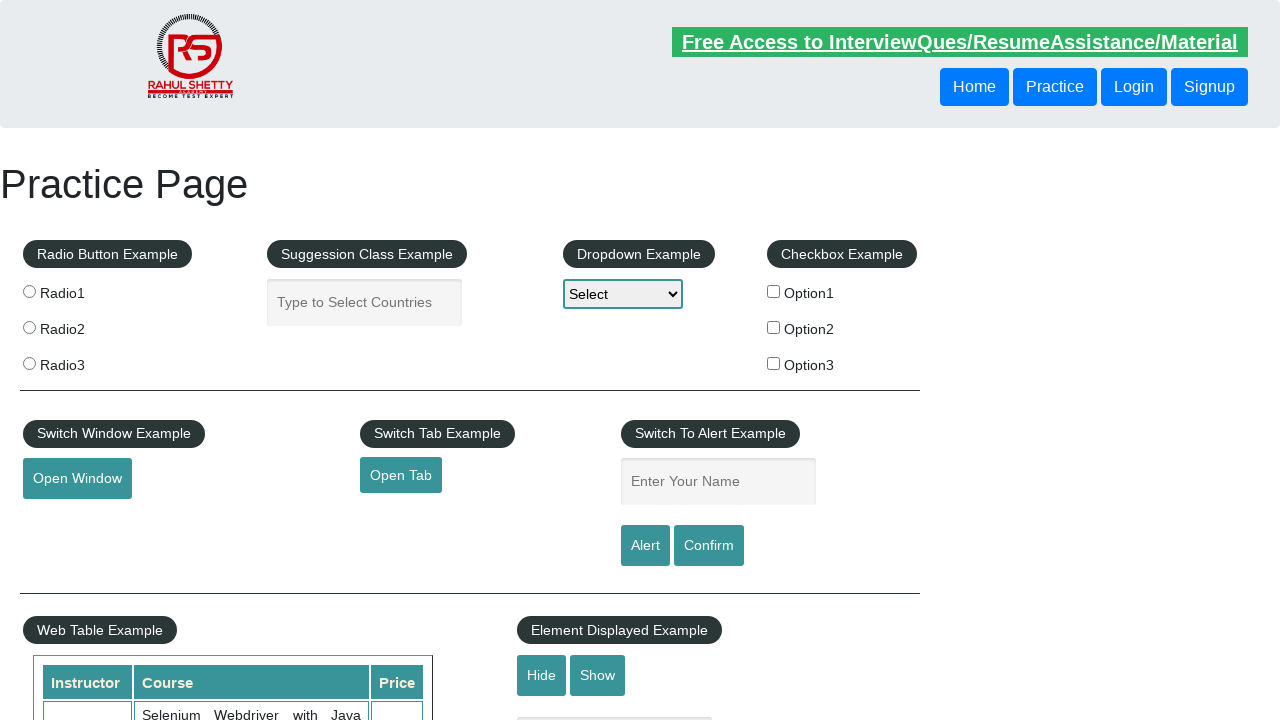

Clicked first checkbox to check it at (774, 291) on #checkBoxOption1
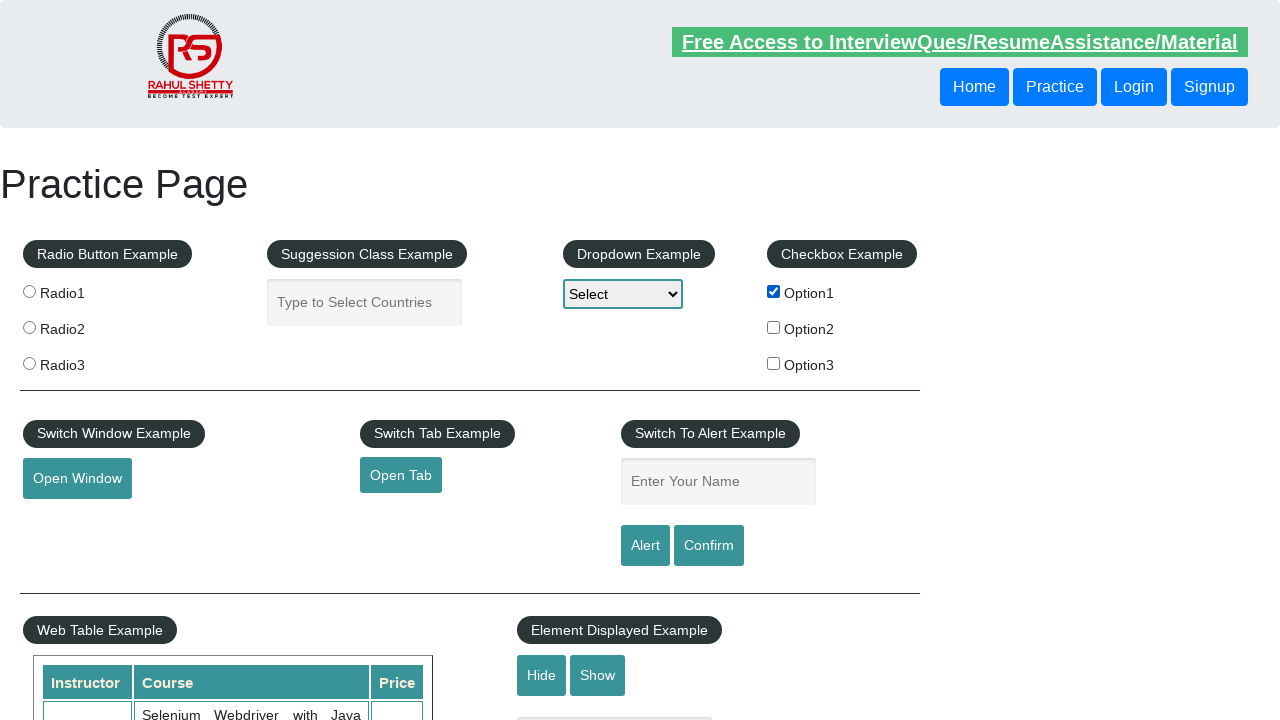

Verified first checkbox is selected
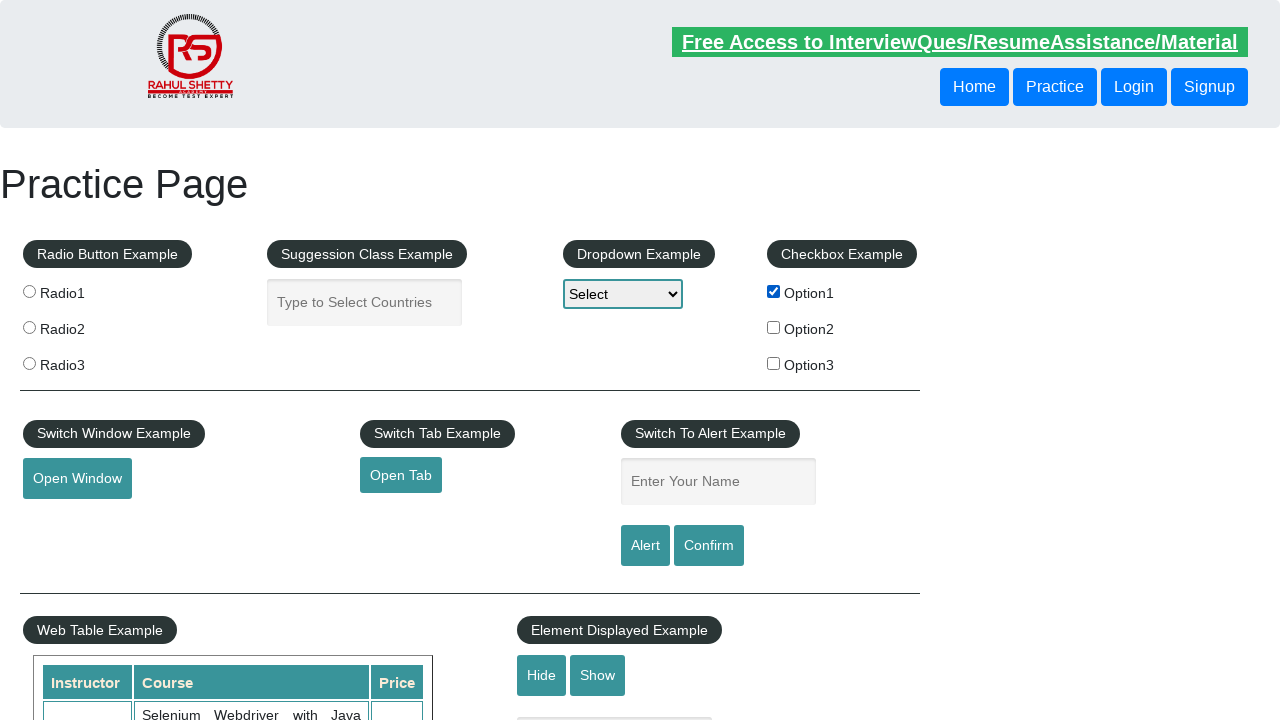

Clicked first checkbox again to uncheck it at (774, 291) on #checkBoxOption1
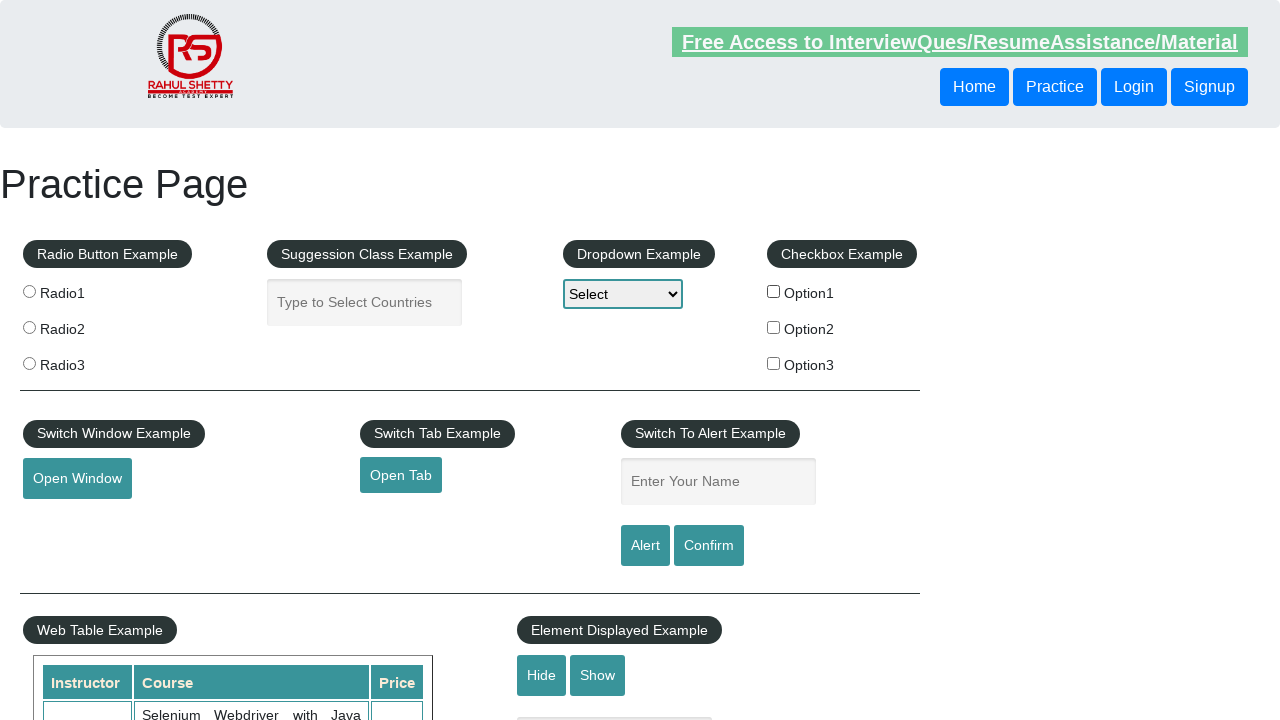

Verified first checkbox is unchecked
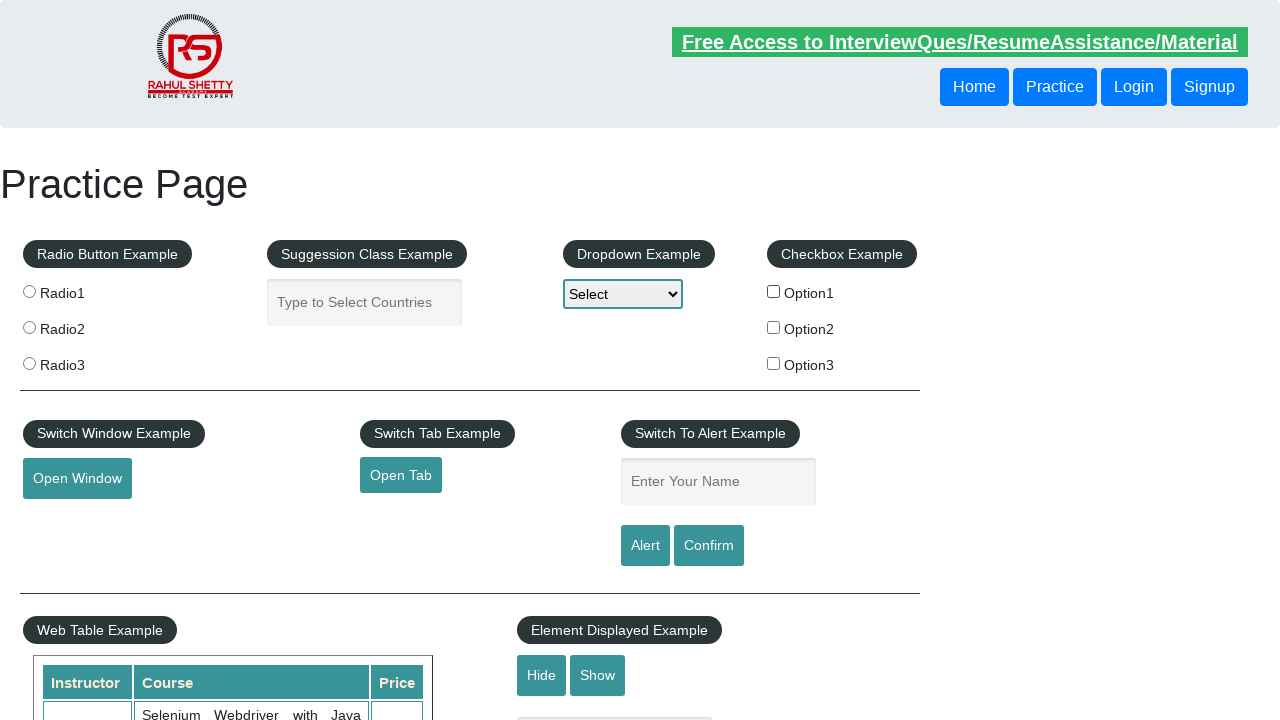

Counted total checkboxes on page: 3
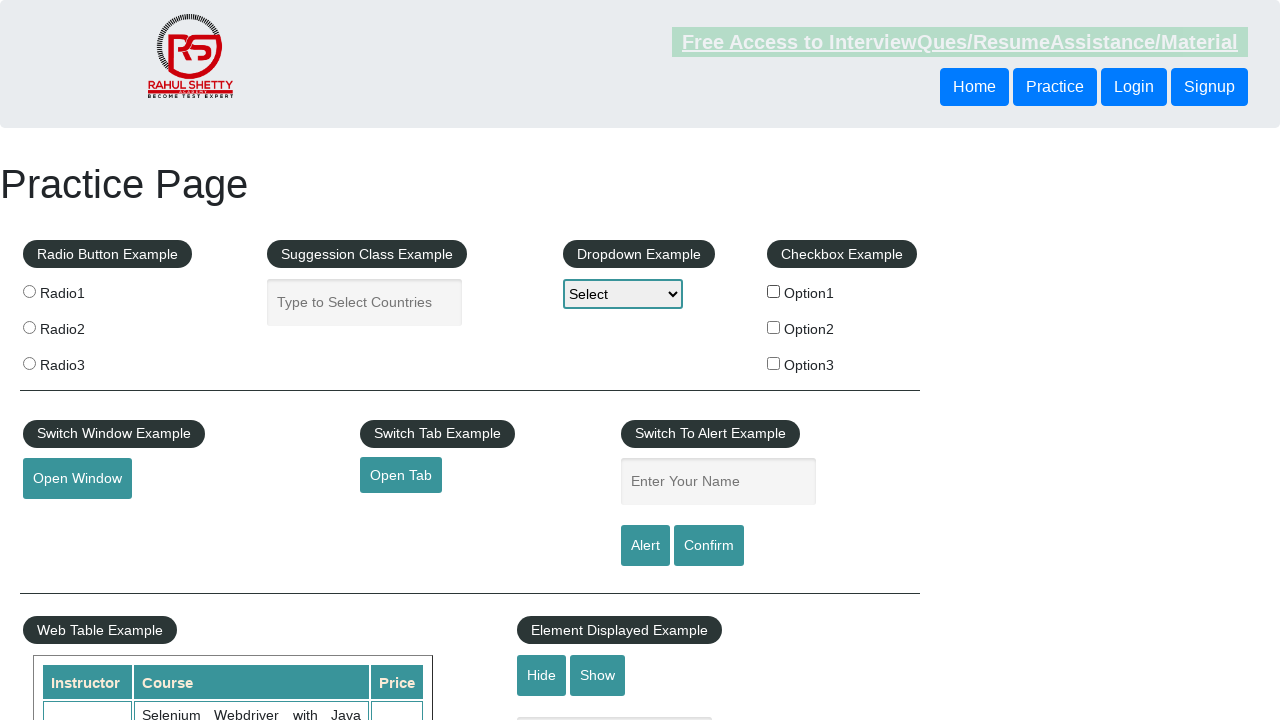

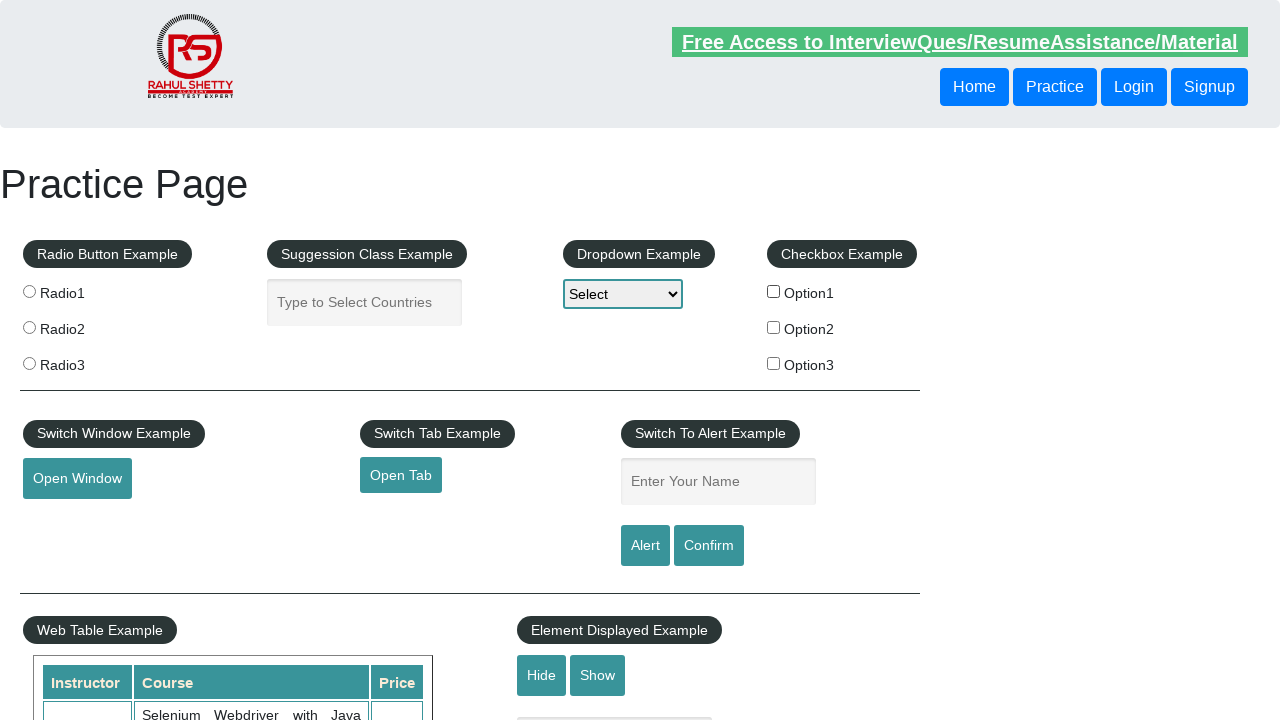